Tests data table sorting in ascending order without attributes by clicking the 4th column header and verifying the dues column is sorted

Starting URL: http://the-internet.herokuapp.com/tables

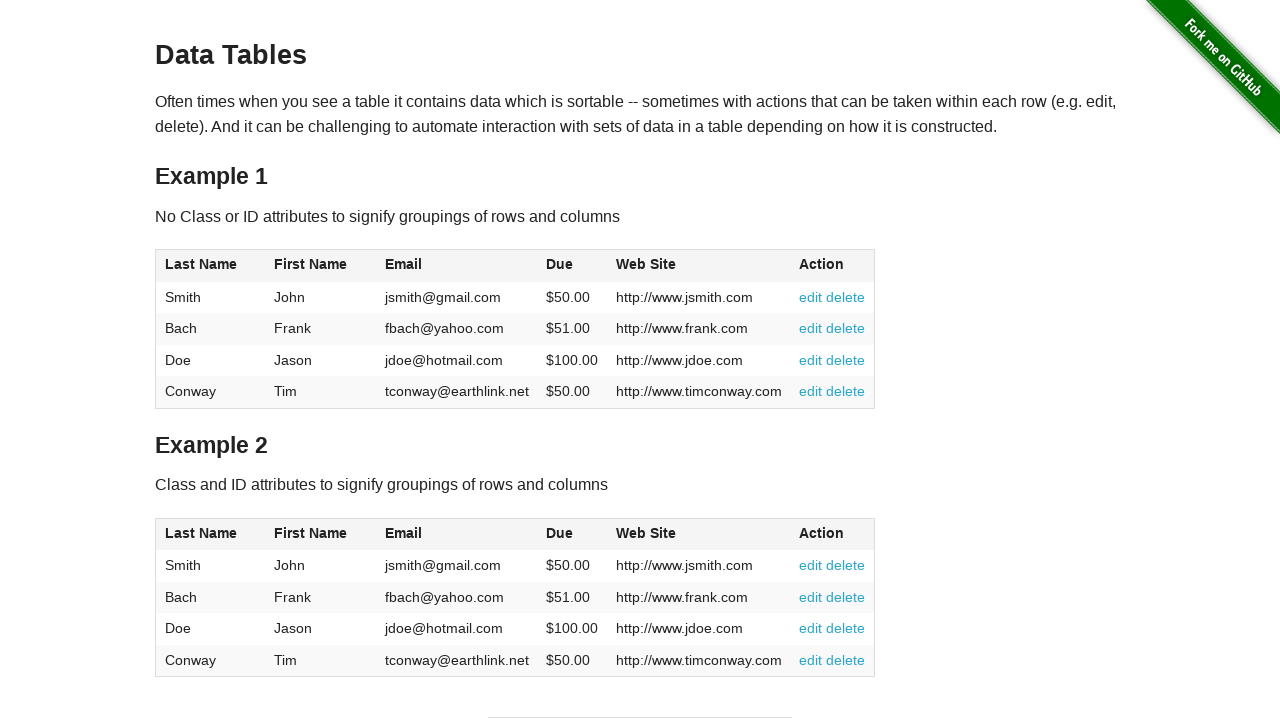

Clicked 4th column header (Dues) to sort in ascending order at (572, 266) on #table1 thead tr th:nth-of-type(4)
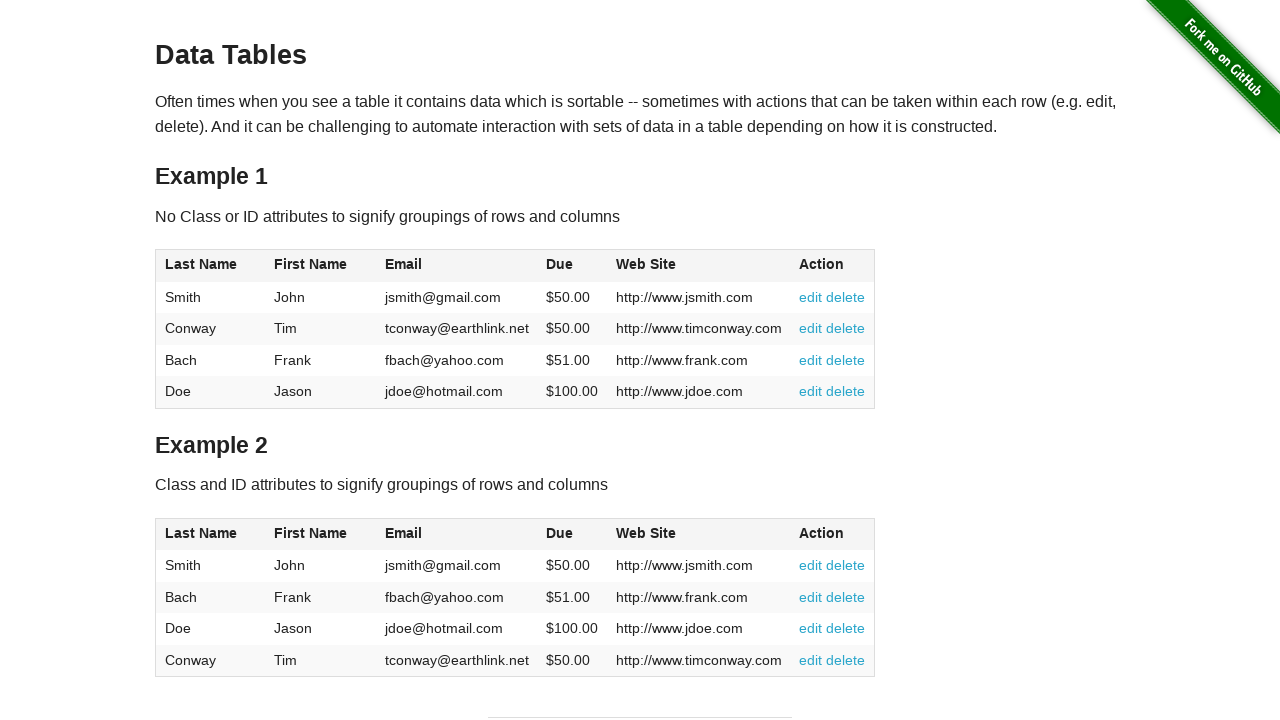

Verified Dues column cells are loaded after sorting
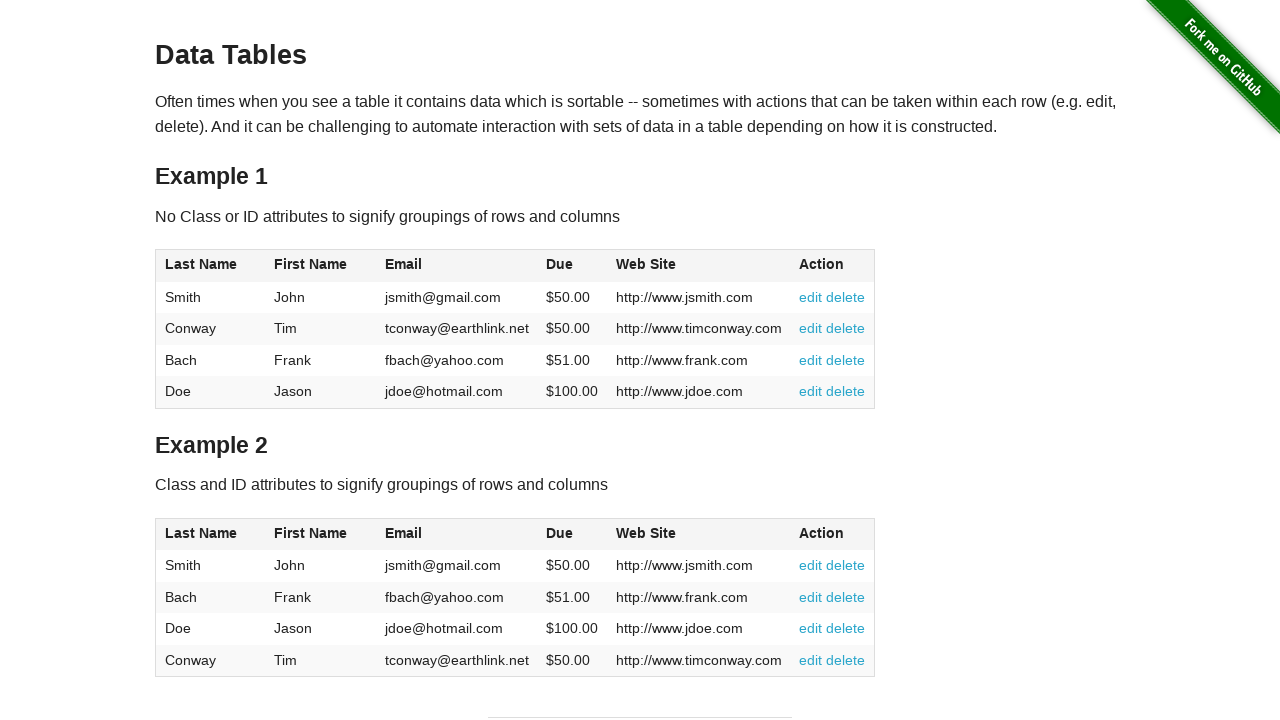

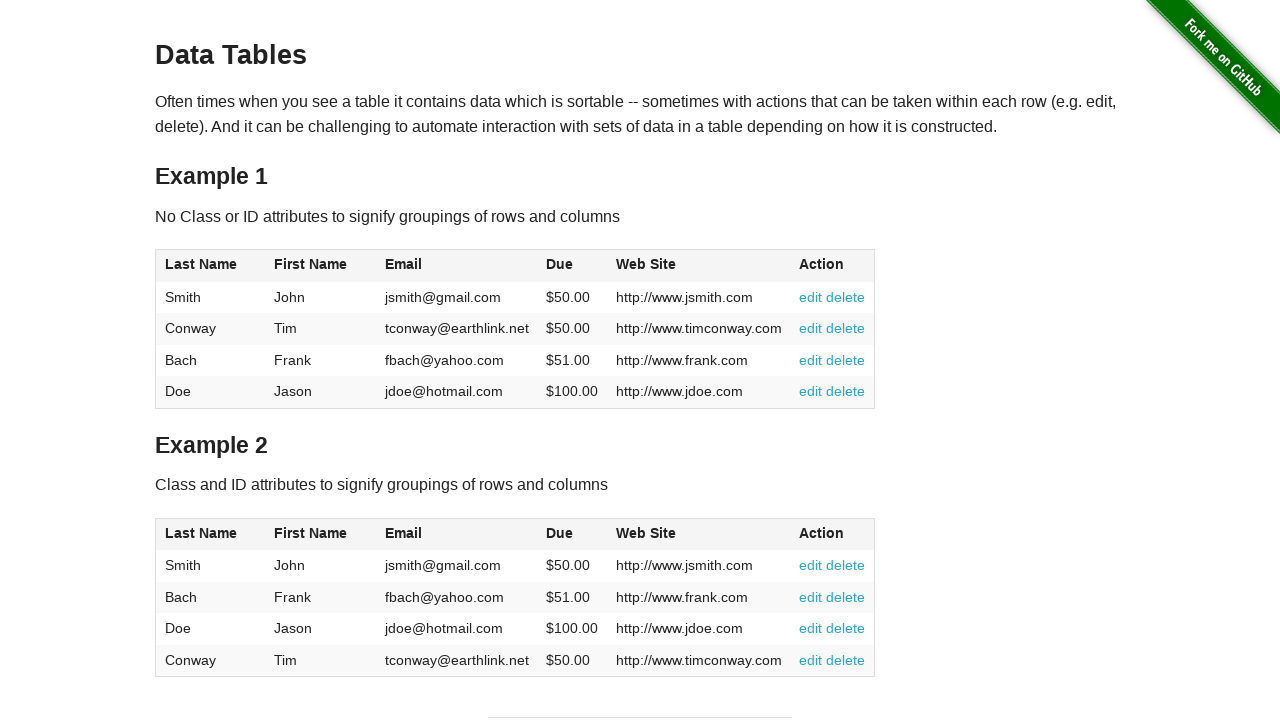